Navigates to a Vercel-deployed React application and verifies the page loads successfully with a valid HTTP response status code

Starting URL: https://create-react-app1-red.vercel.app

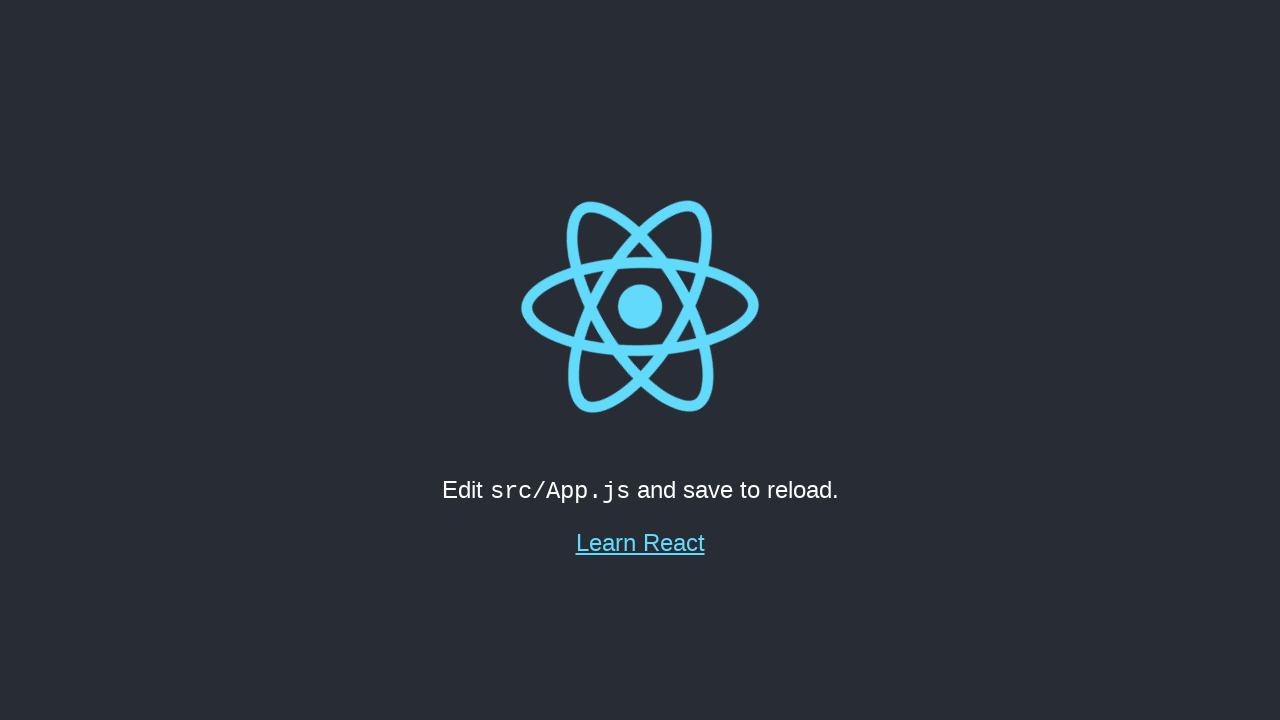

Waited for page to fully load
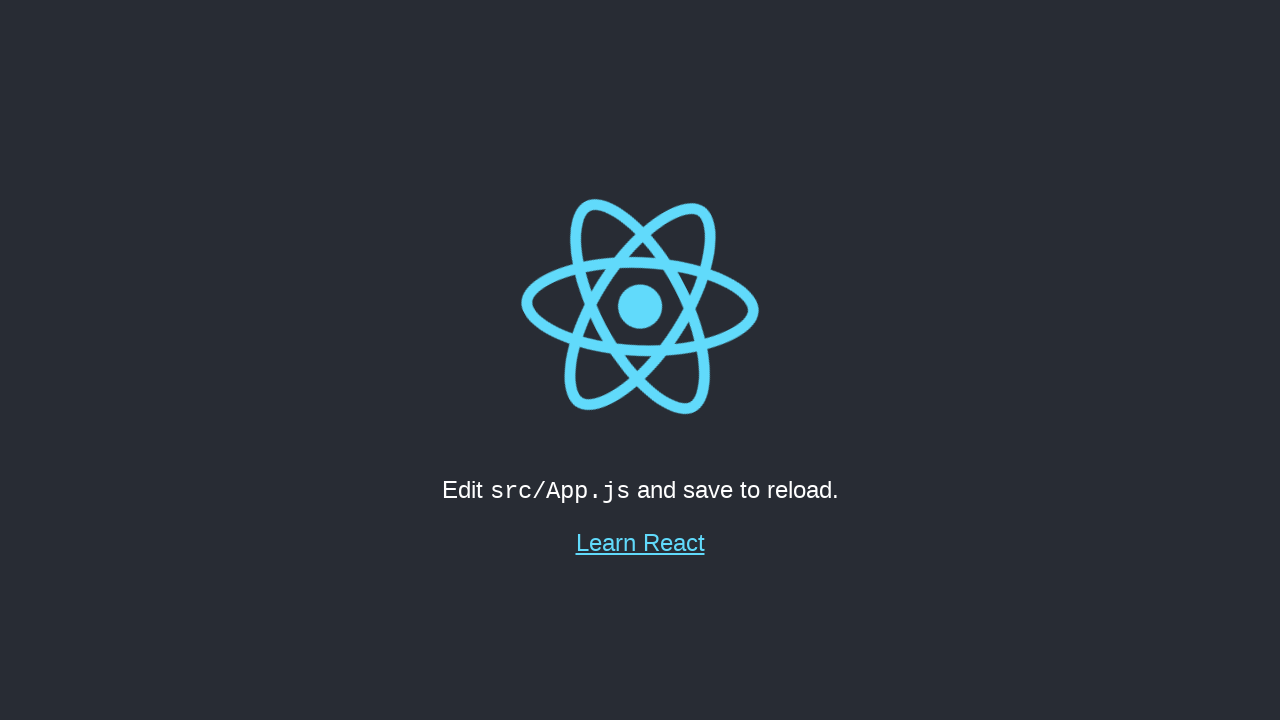

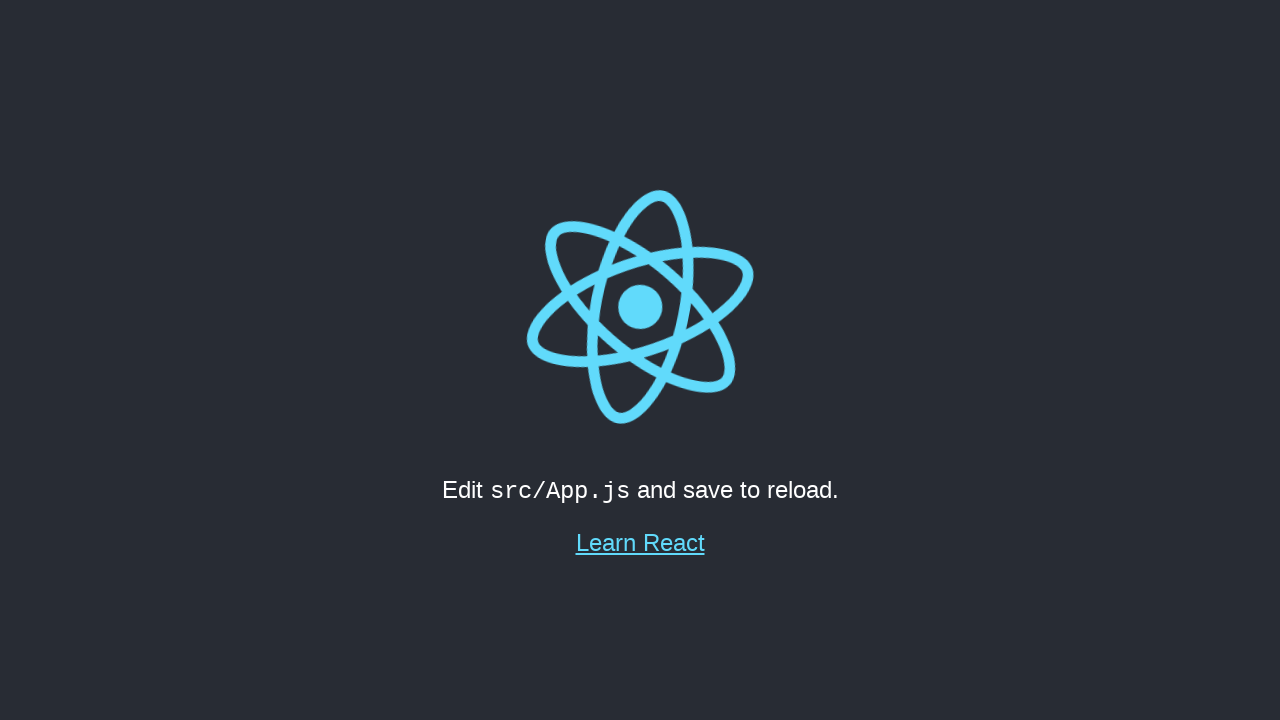